Tests dropdown and checkbox functionality on a practice website by selecting a senior citizen discount checkbox, clicking a trip type radio button, and incrementing the adult passenger count to 5.

Starting URL: https://rahulshettyacademy.com/dropdownsPractise/

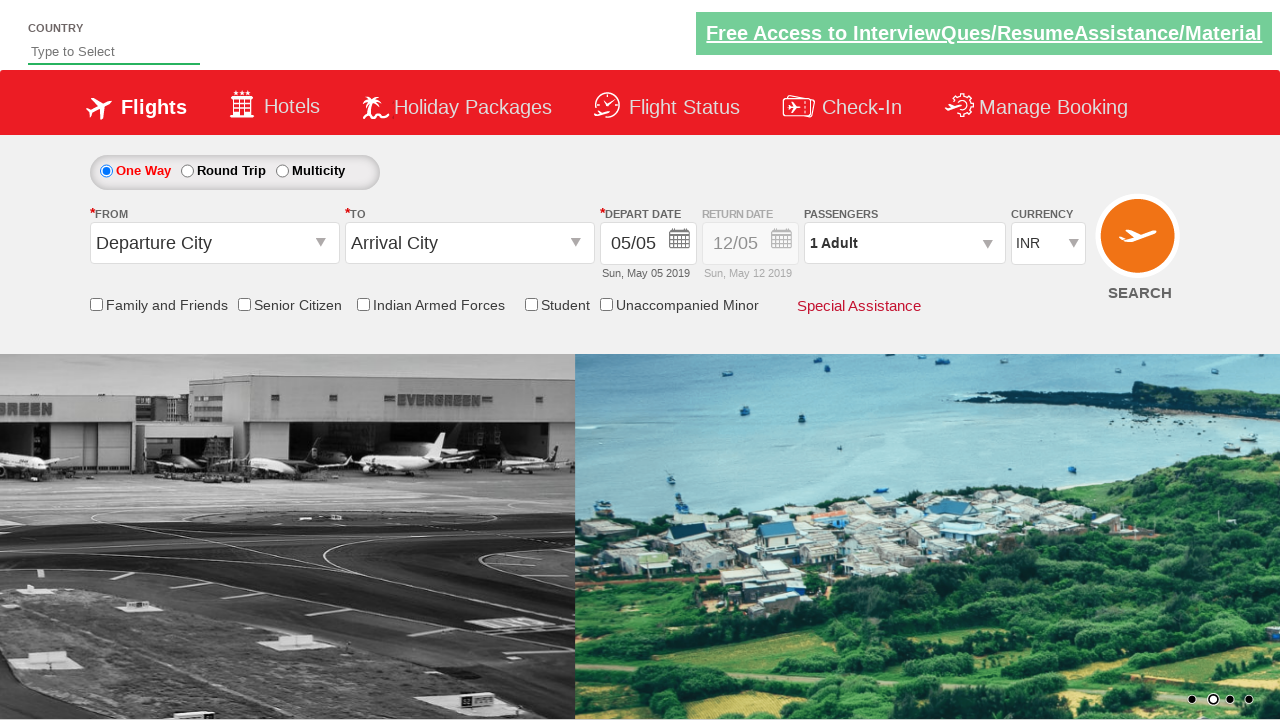

Located senior citizen discount checkbox
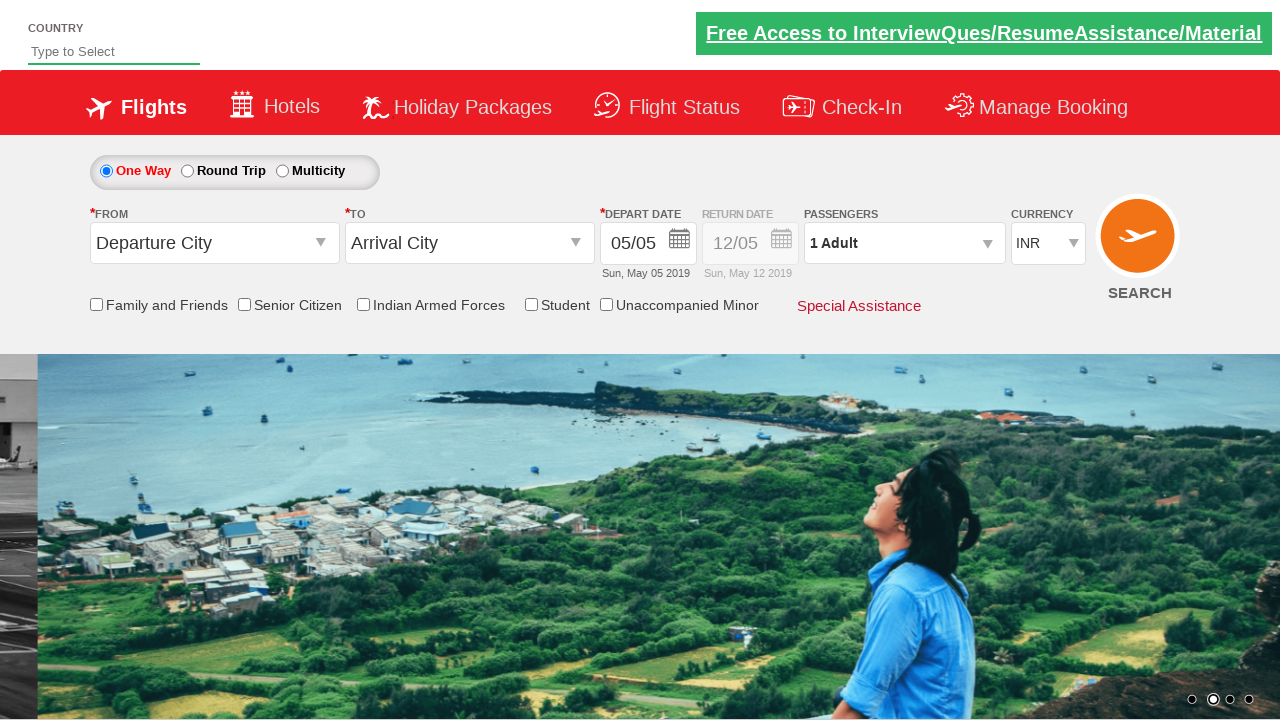

Verified senior citizen discount checkbox is not checked initially
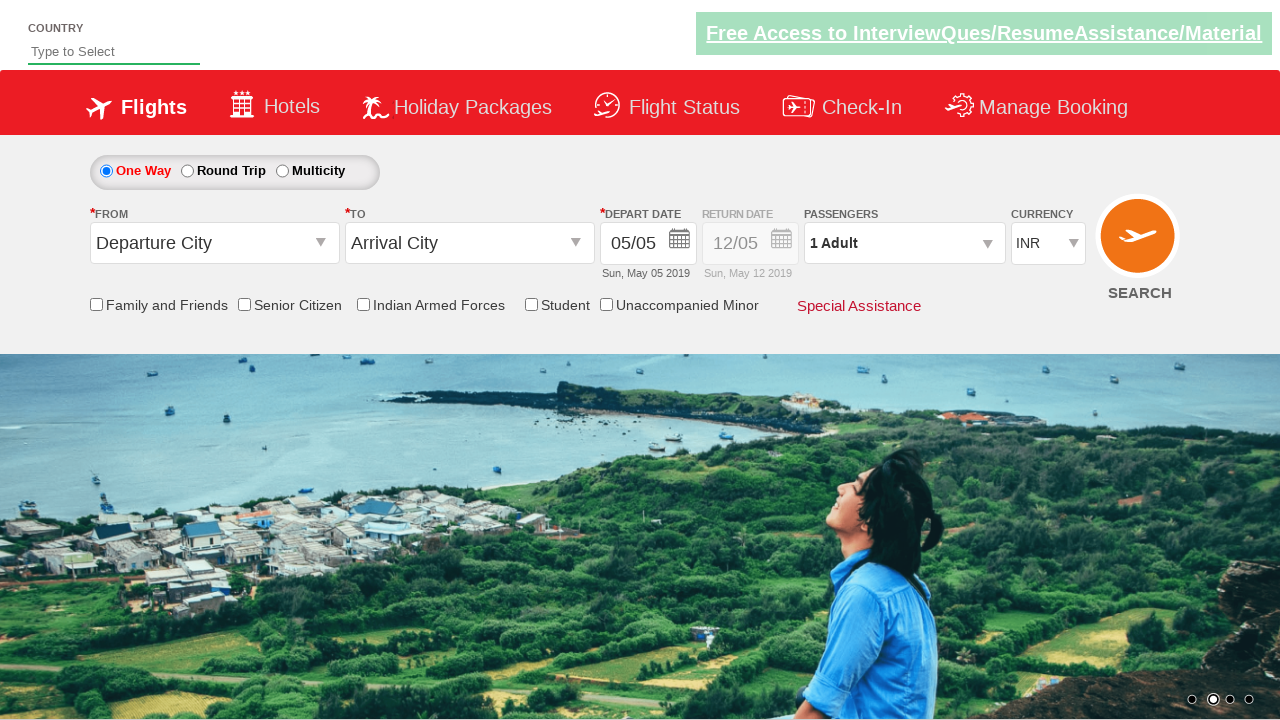

Clicked senior citizen discount checkbox at (244, 304) on input[id*='SeniorCitizenDiscount']
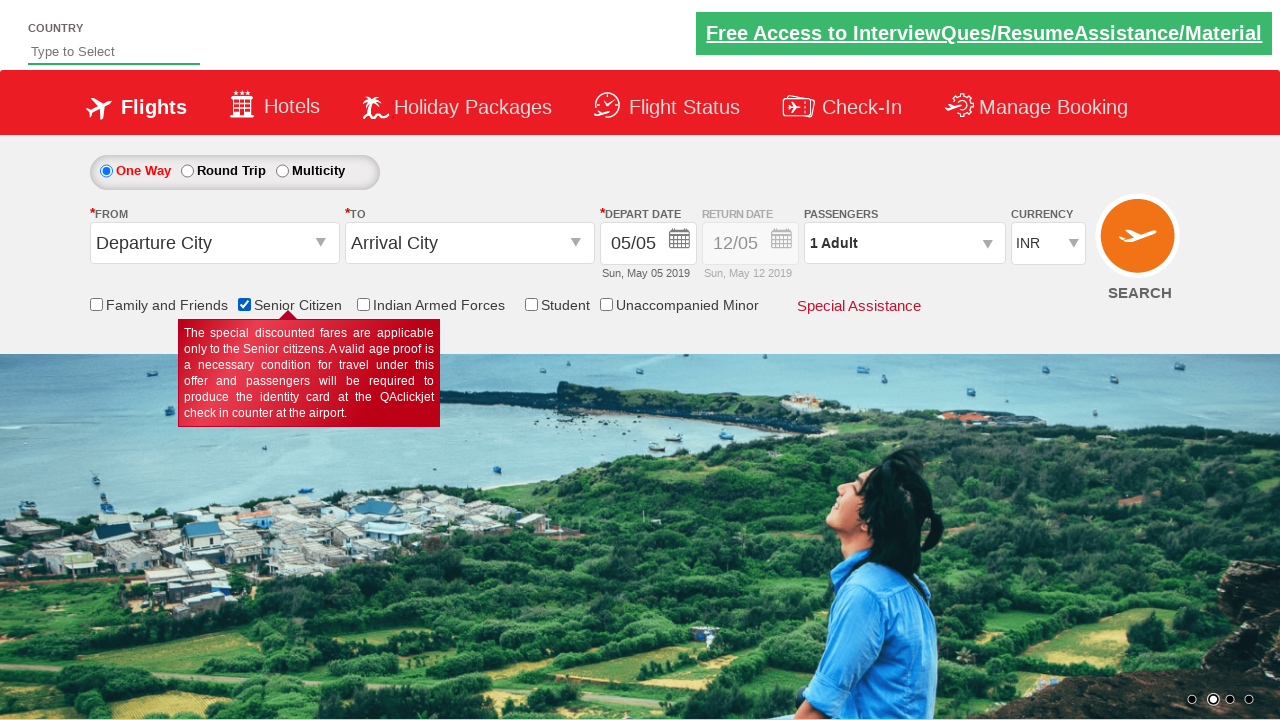

Verified senior citizen discount checkbox is now checked
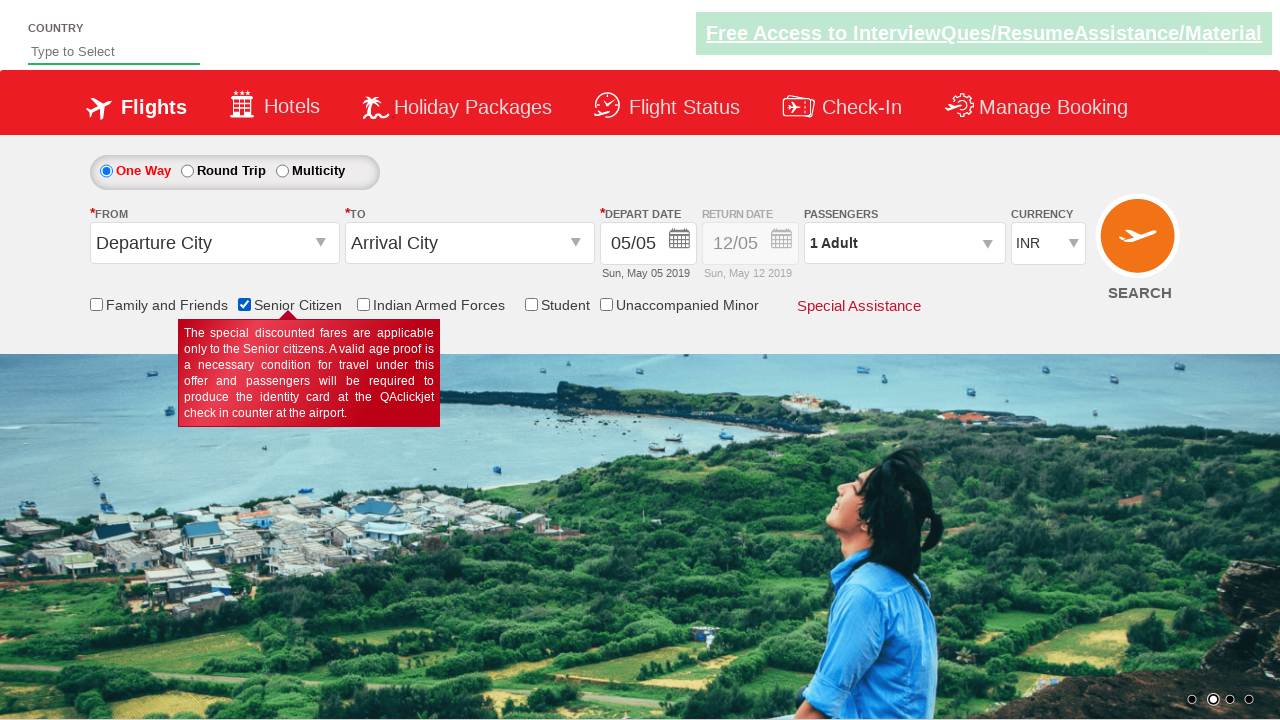

Clicked round trip radio button at (187, 171) on #ctl00_mainContent_rbtnl_Trip_1
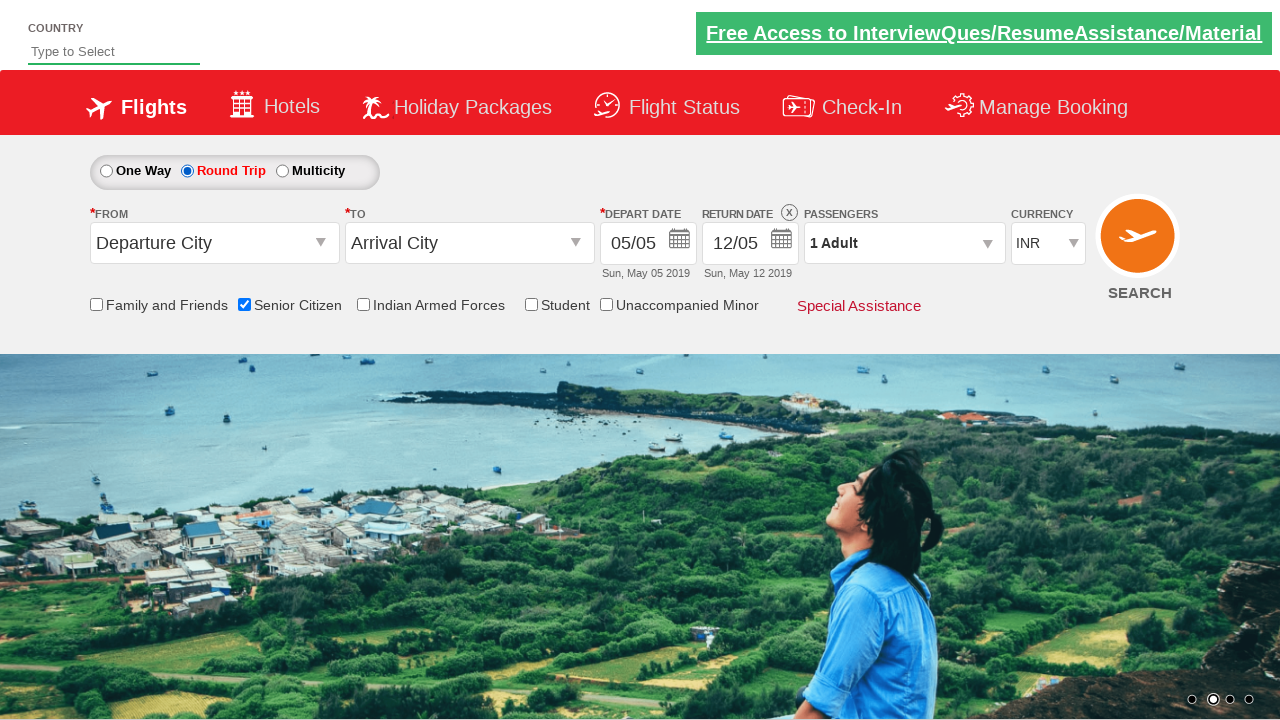

Clicked passenger info dropdown to open it at (904, 243) on #divpaxinfo
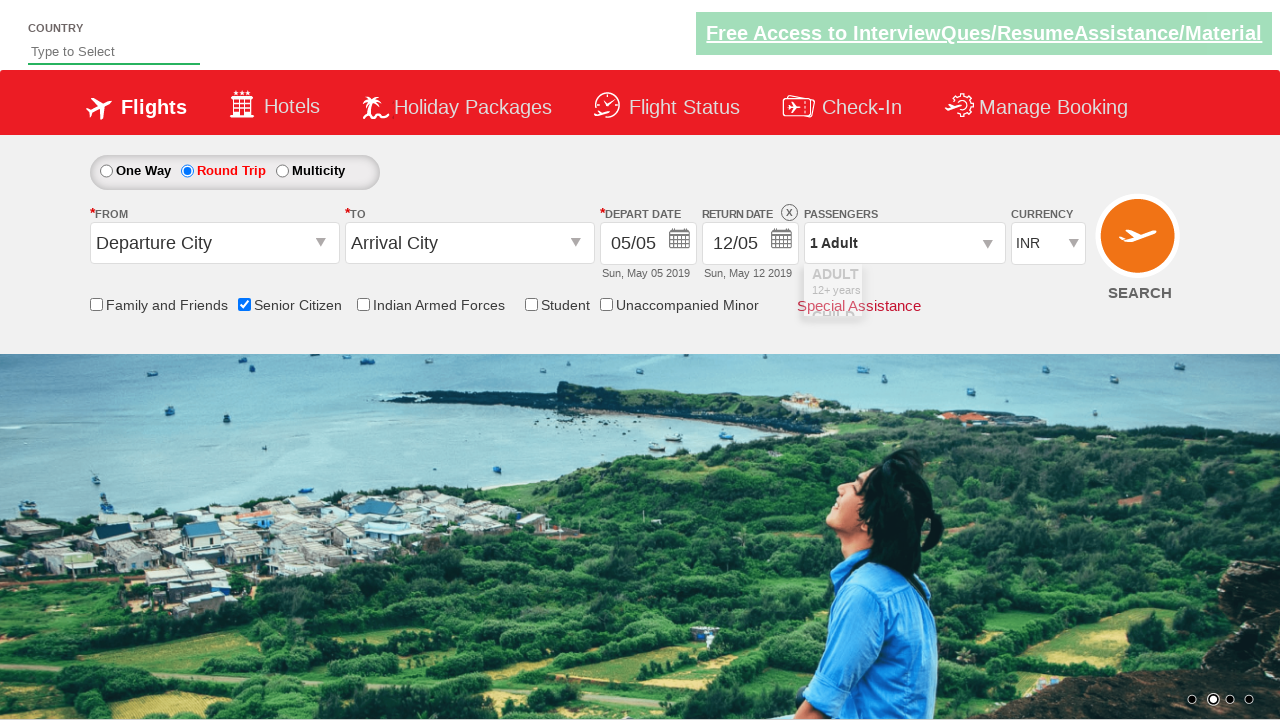

Waited 2 seconds for dropdown to fully load
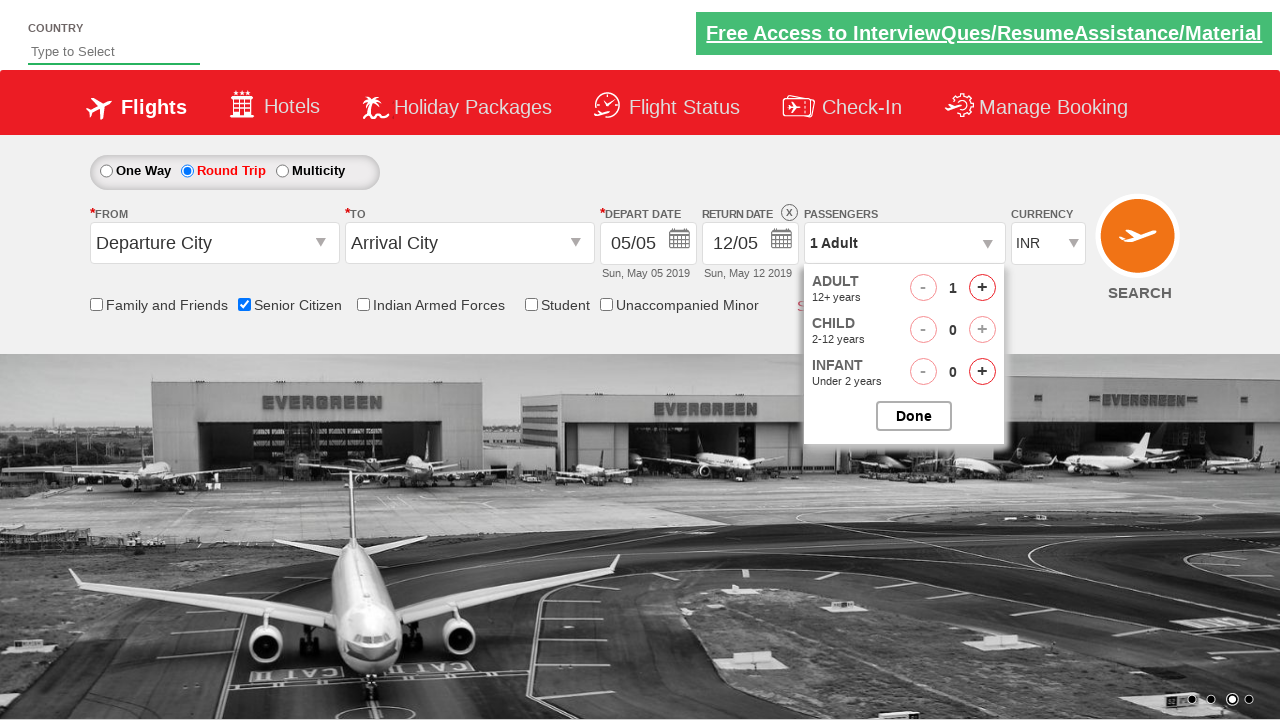

Incremented adult passenger count (iteration 1 of 4) at (982, 288) on #hrefIncAdt
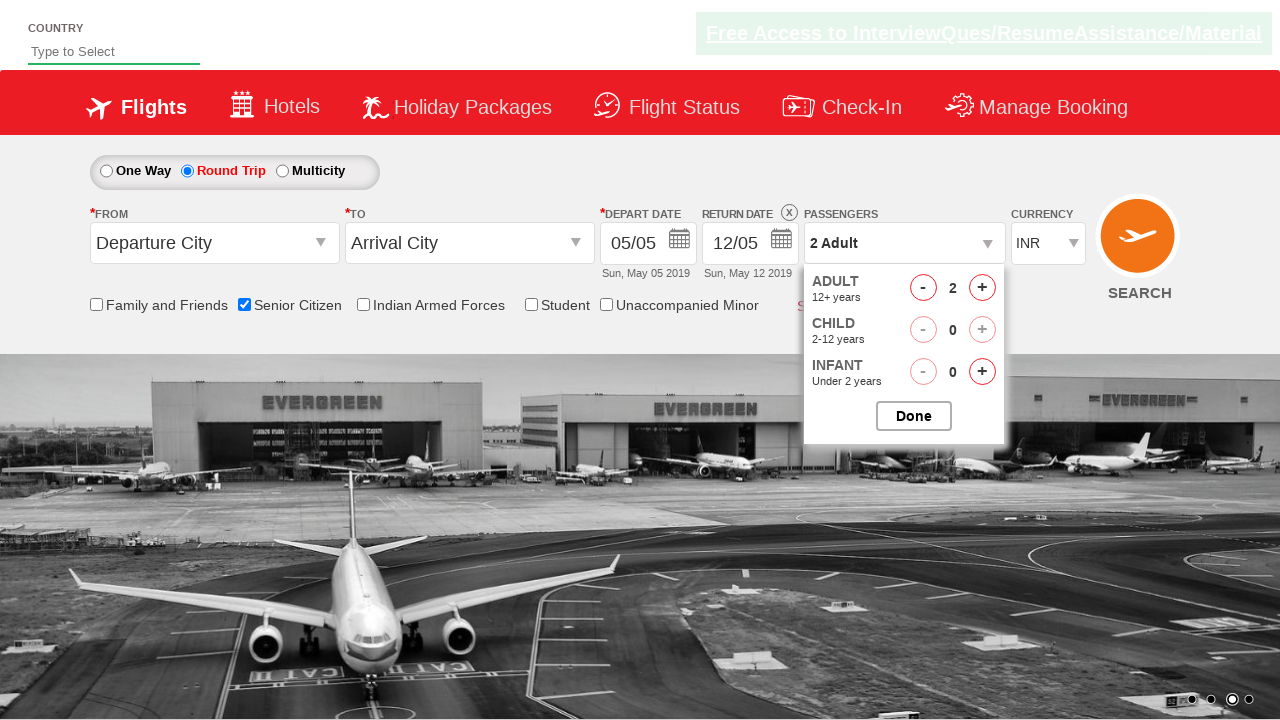

Incremented adult passenger count (iteration 2 of 4) at (982, 288) on #hrefIncAdt
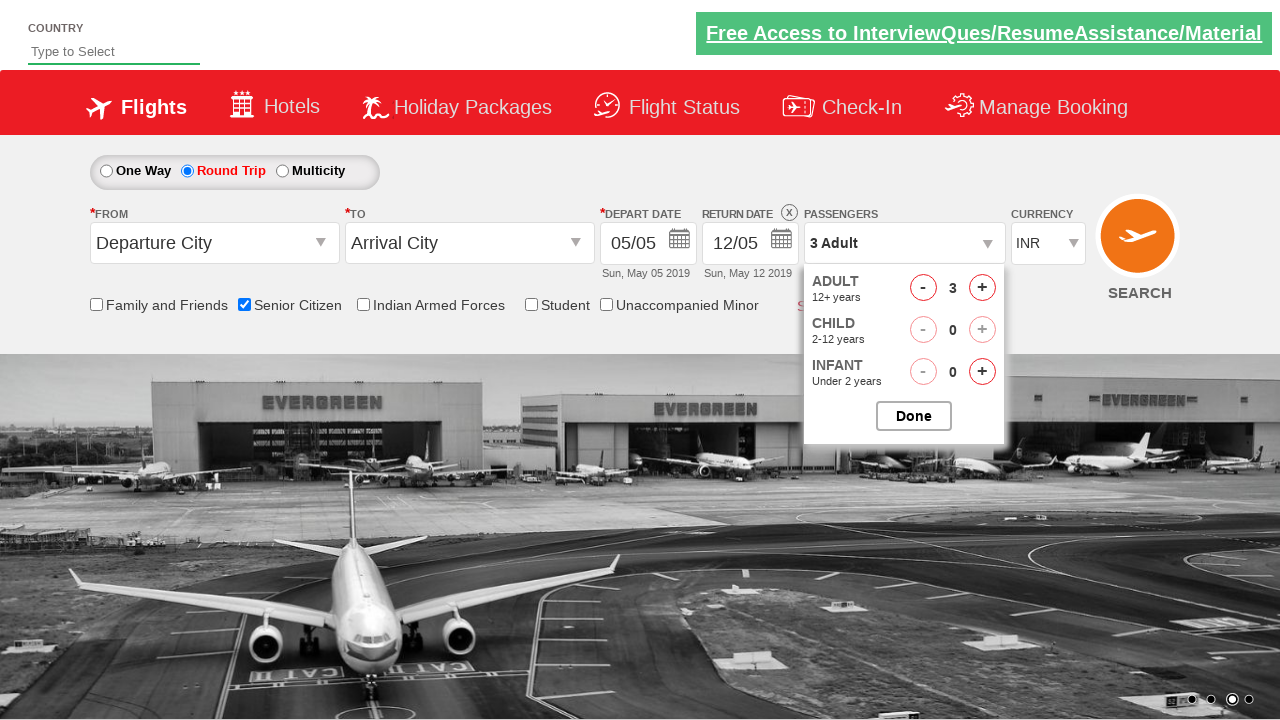

Incremented adult passenger count (iteration 3 of 4) at (982, 288) on #hrefIncAdt
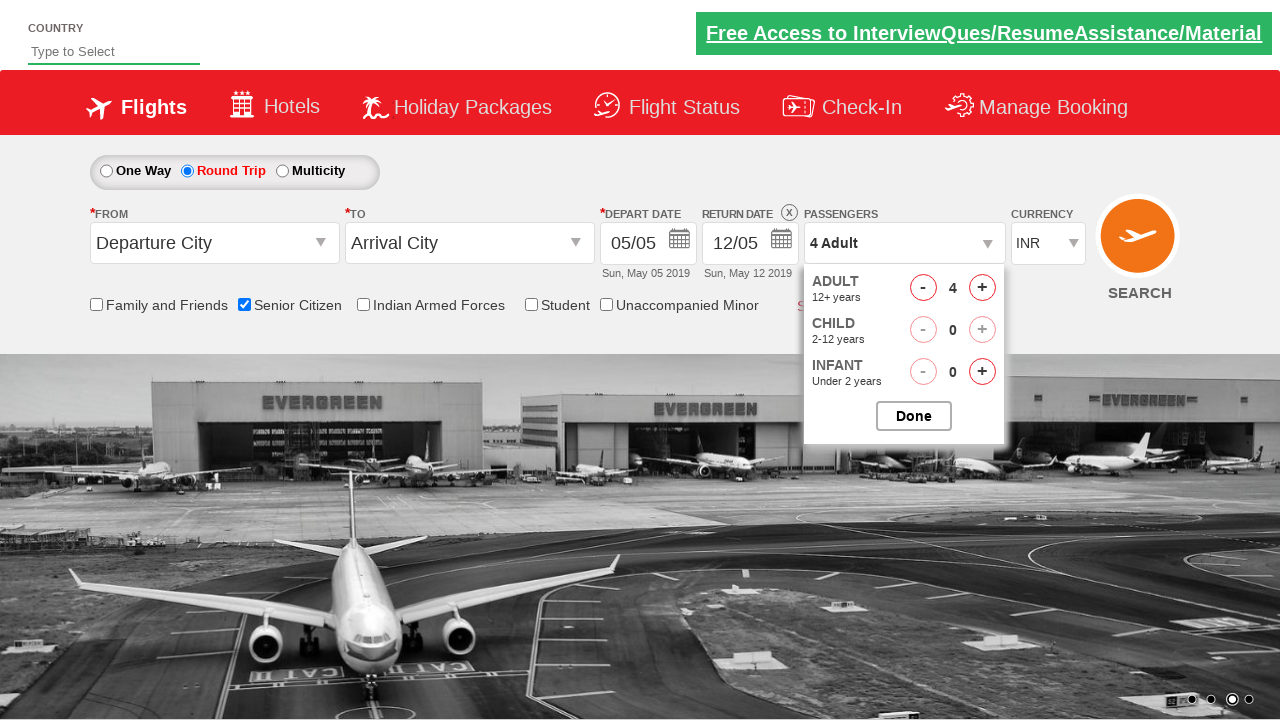

Incremented adult passenger count (iteration 4 of 4) at (982, 288) on #hrefIncAdt
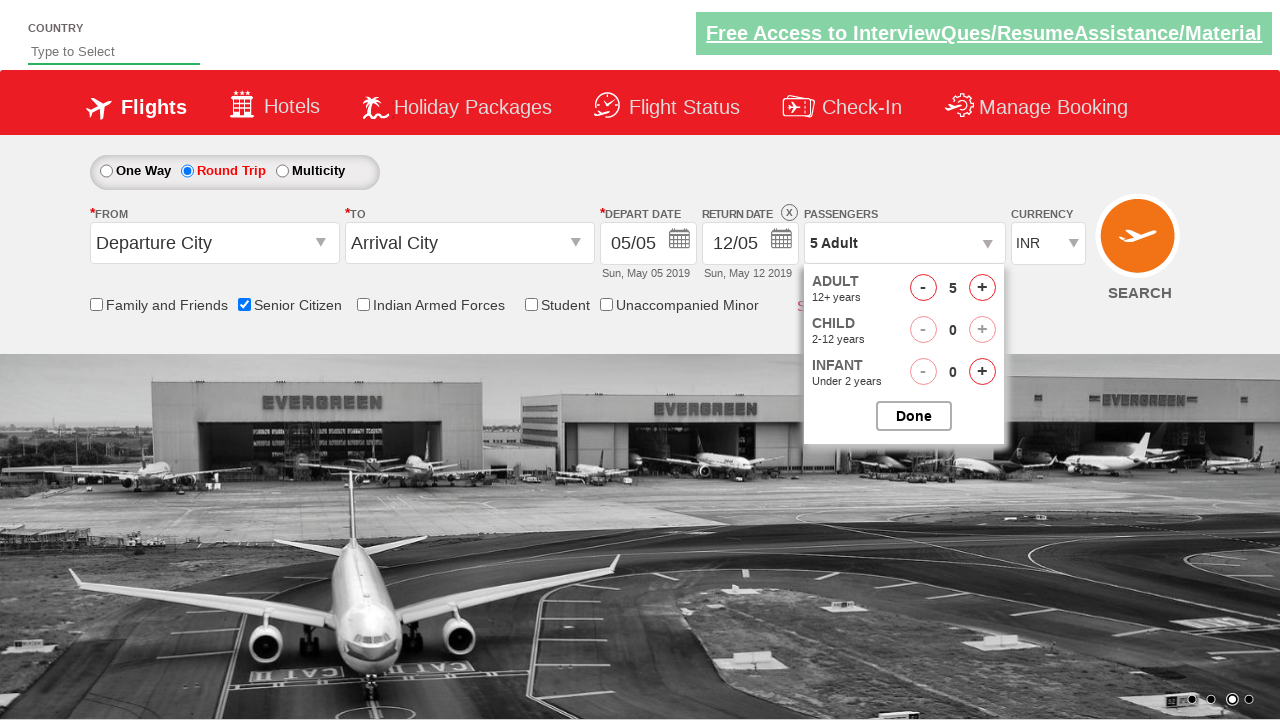

Closed passenger options dropdown at (914, 416) on #btnclosepaxoption
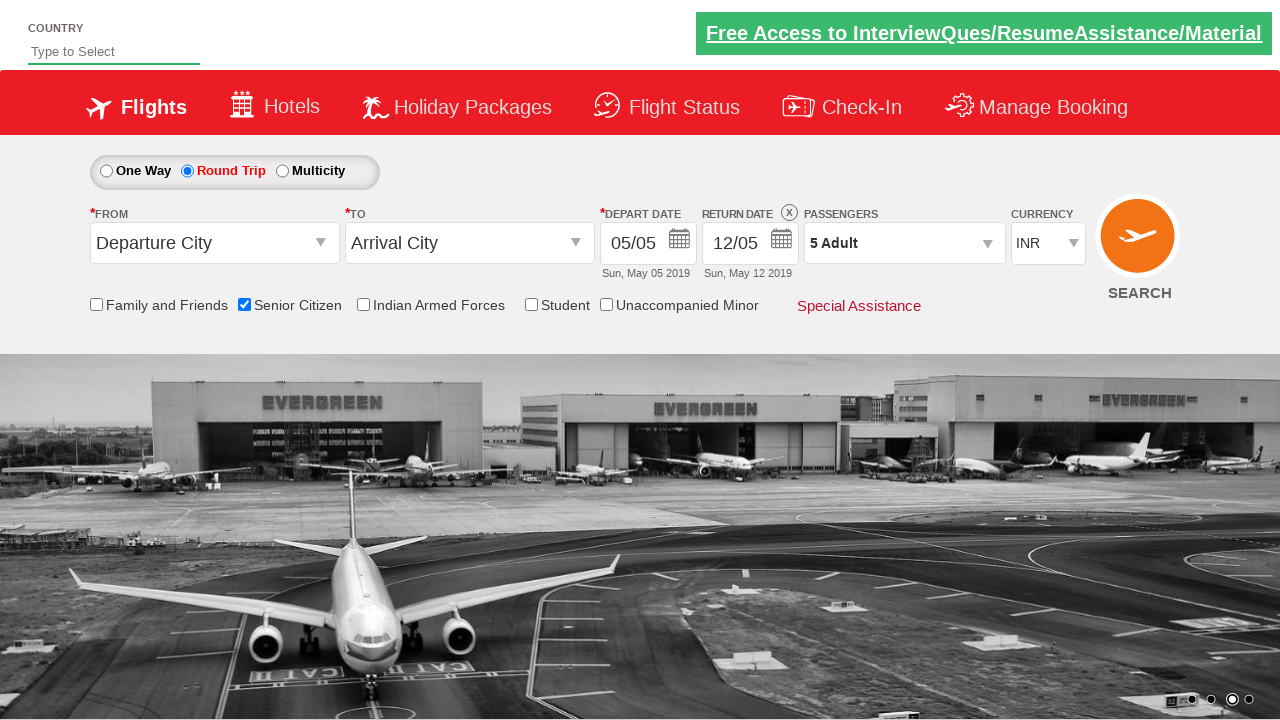

Verified passenger info displays '5 Adult'
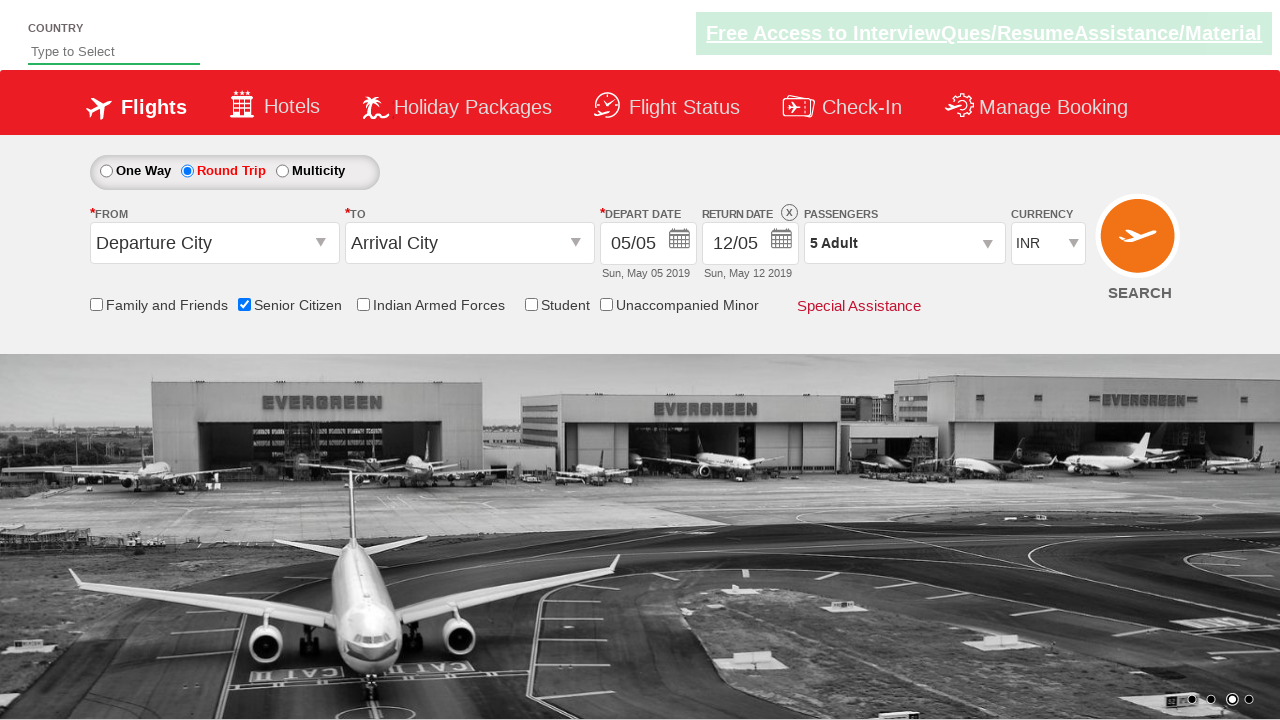

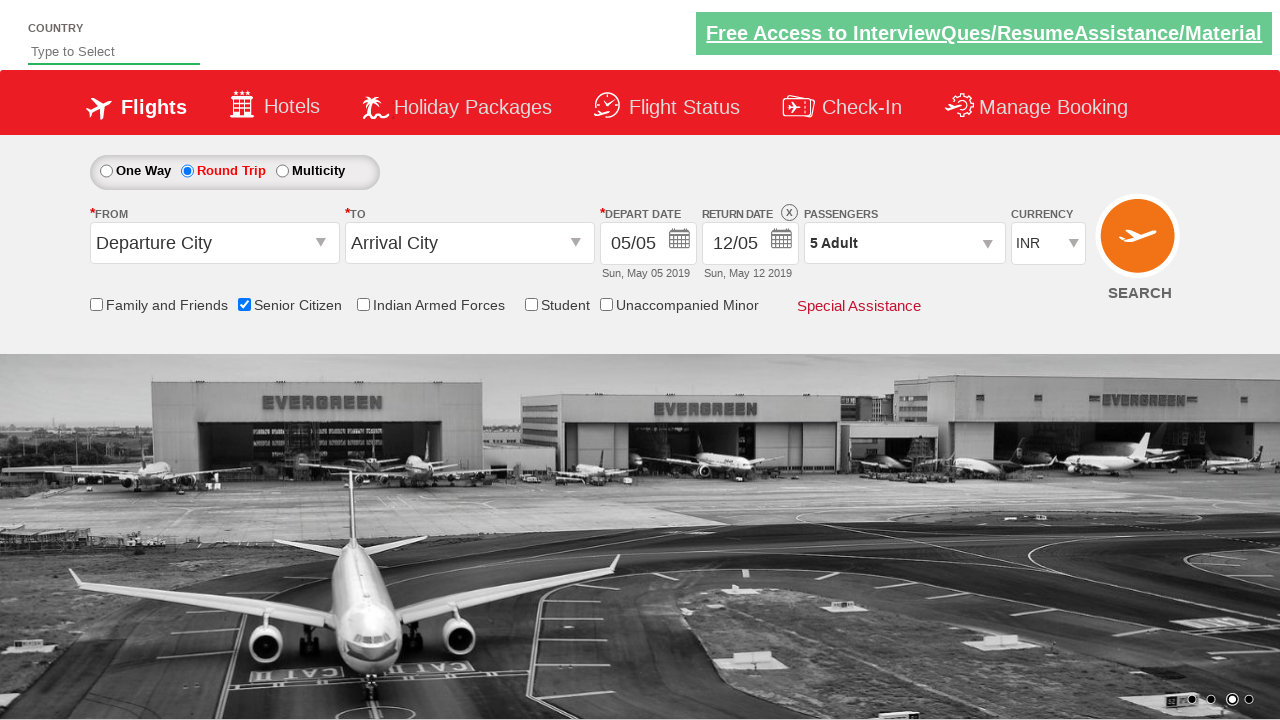